Tests navigating to the Selenide GitHub repository wiki, expanding the pages list, clicking on SoftAssertions page, and verifying specific code content is displayed

Starting URL: https://github.com/selenide/selenide

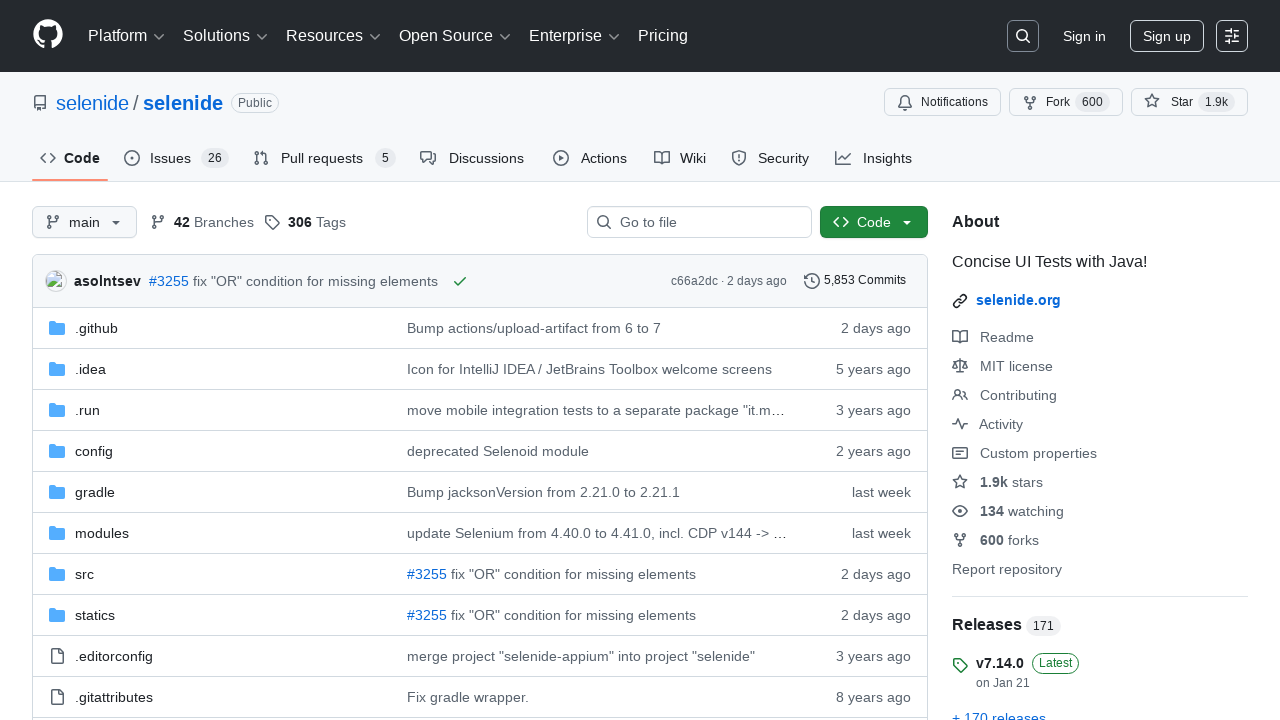

Clicked on Wiki tab at (680, 158) on #wiki-tab
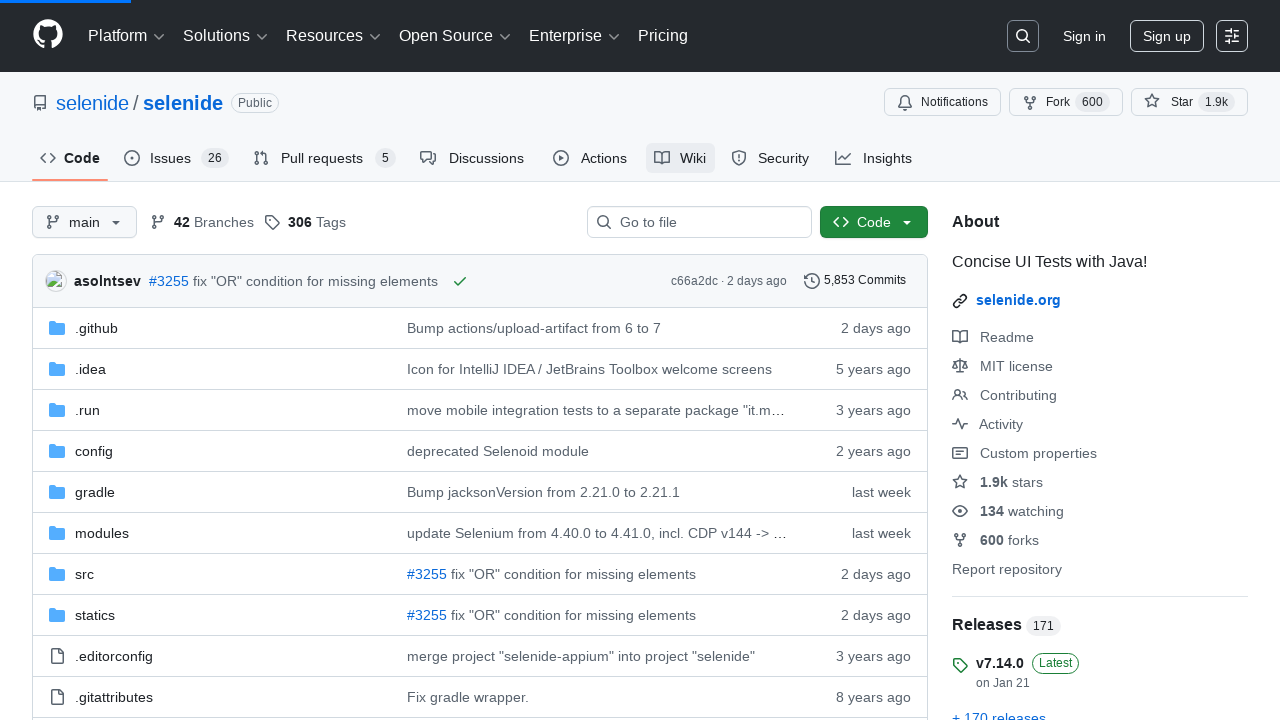

Clicked to show 3 more wiki pages at (1030, 429) on #wiki-pages-box >> text=Show 3 more pages…
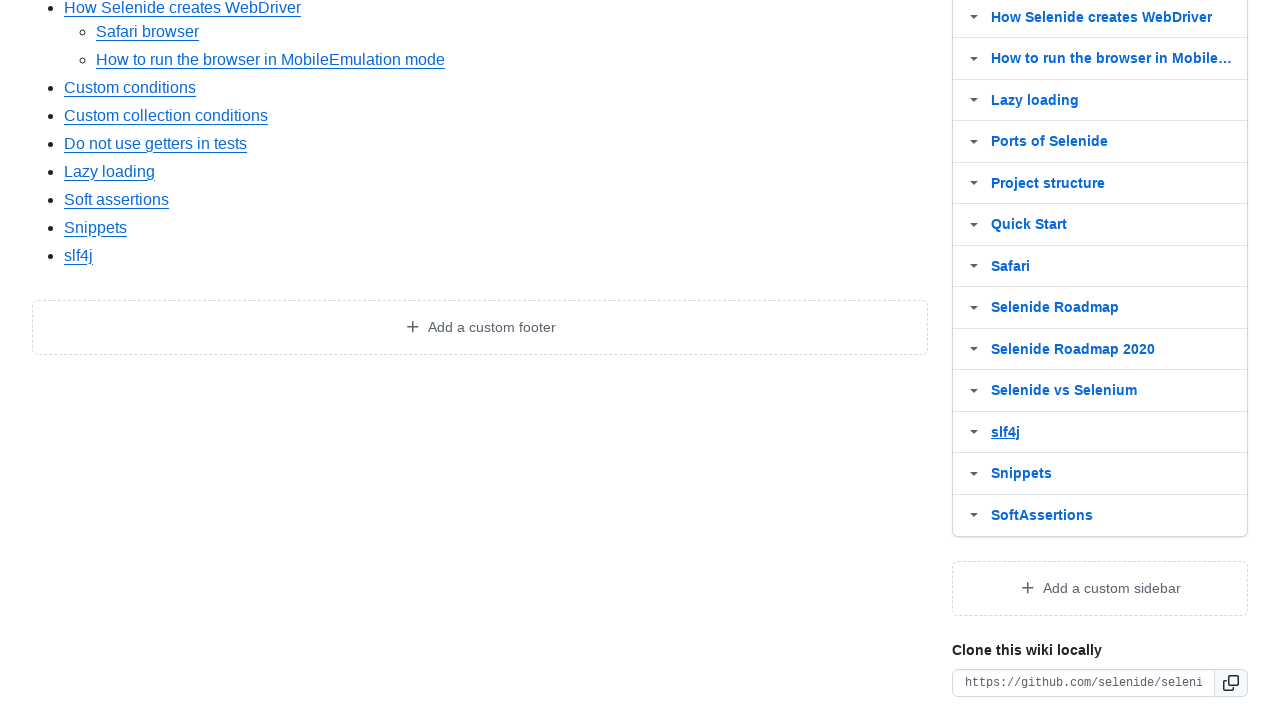

Clicked on SoftAssertions page link at (1115, 515) on a:has-text('SoftAssertions')
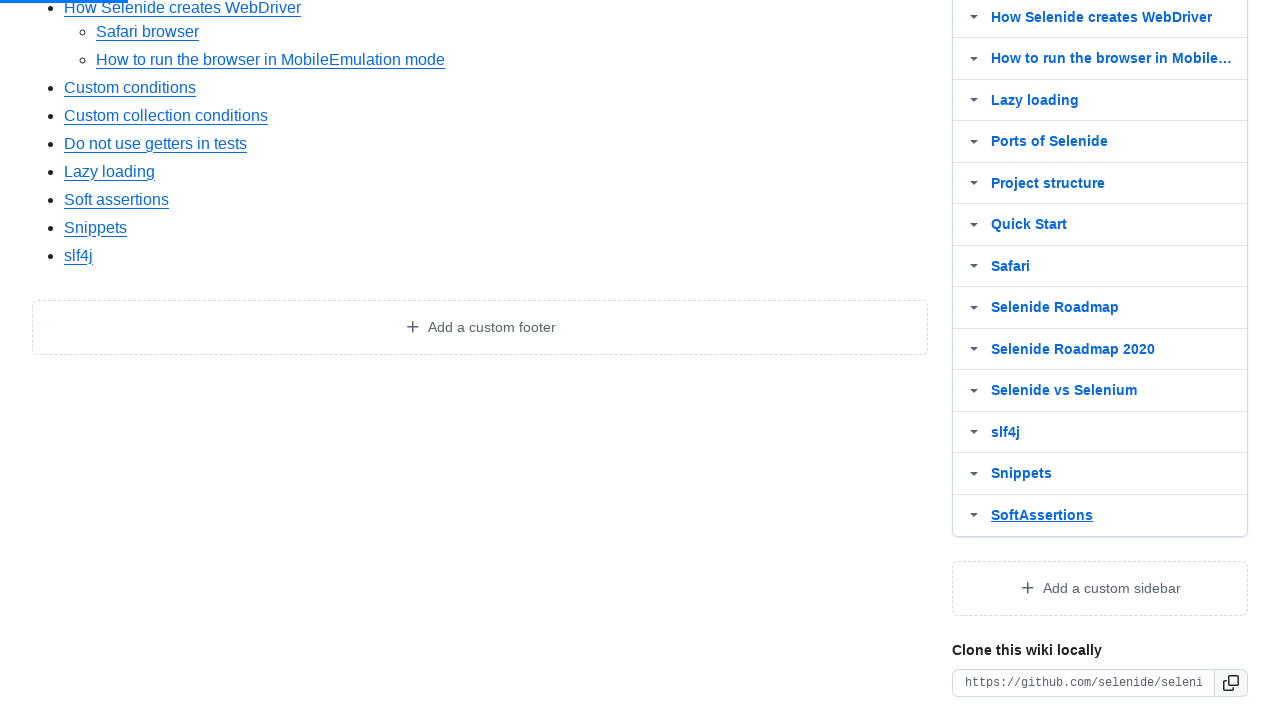

Markdown body loaded
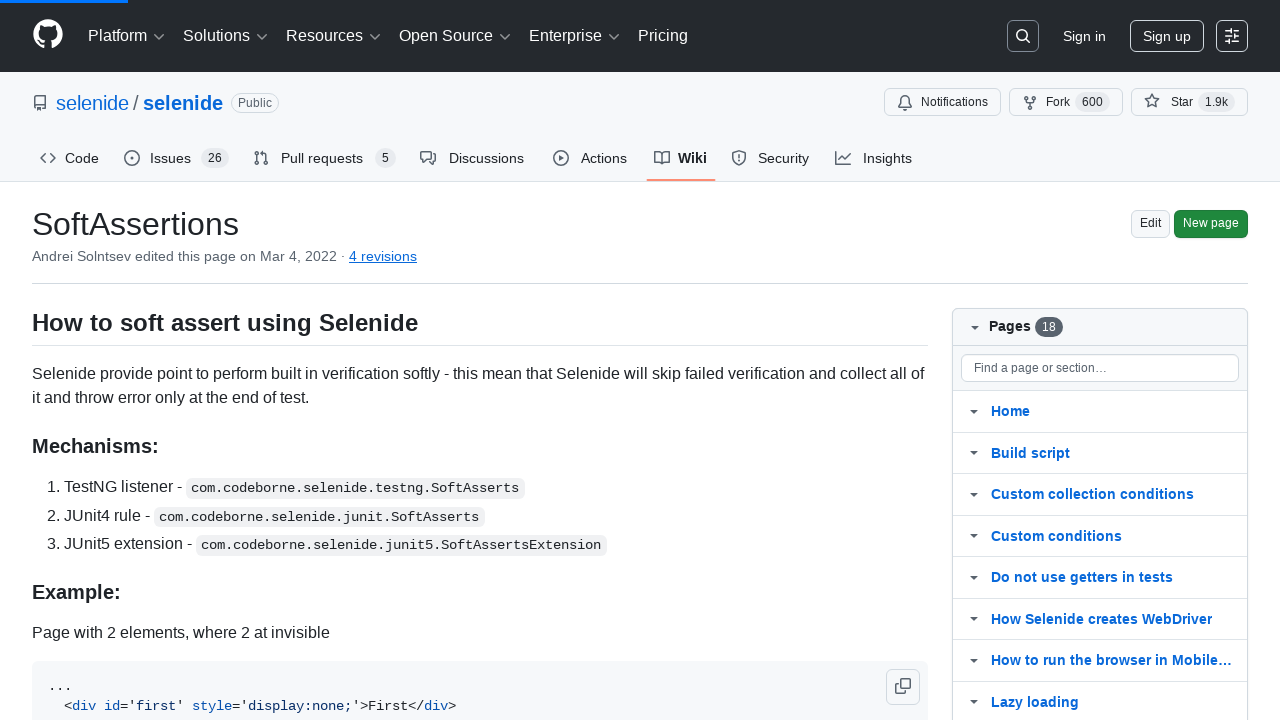

Markdown body became visible
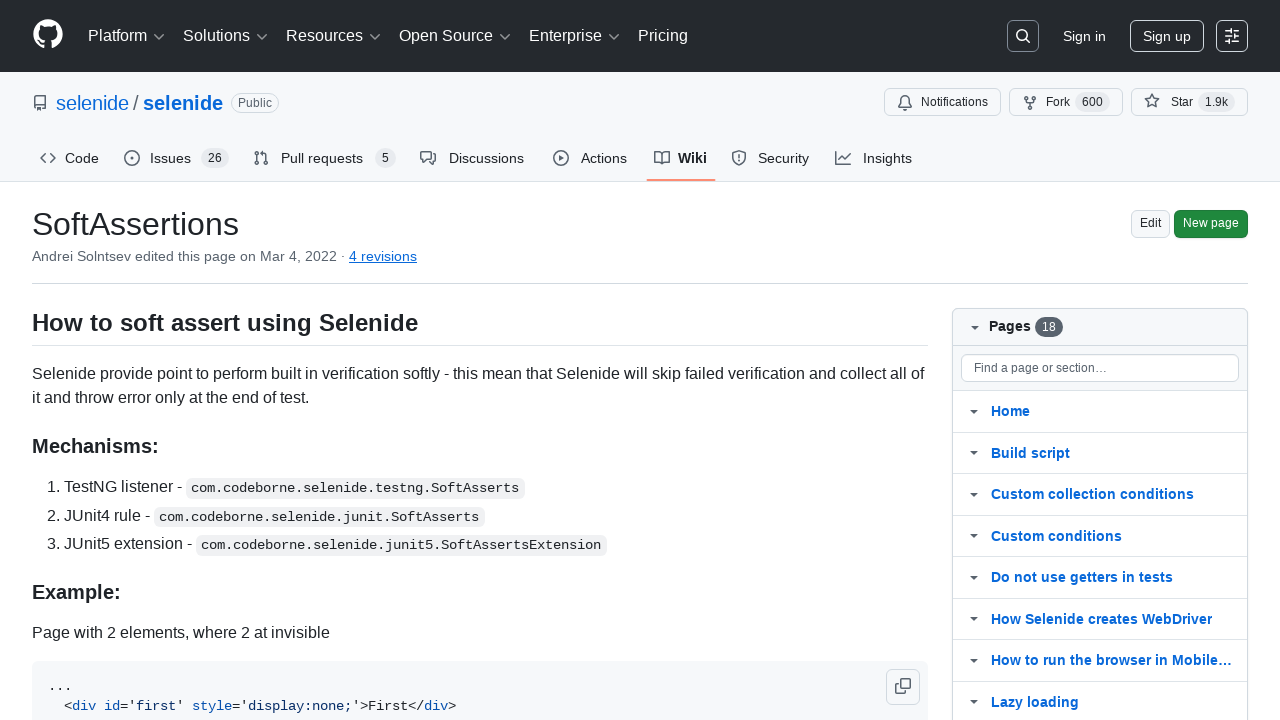

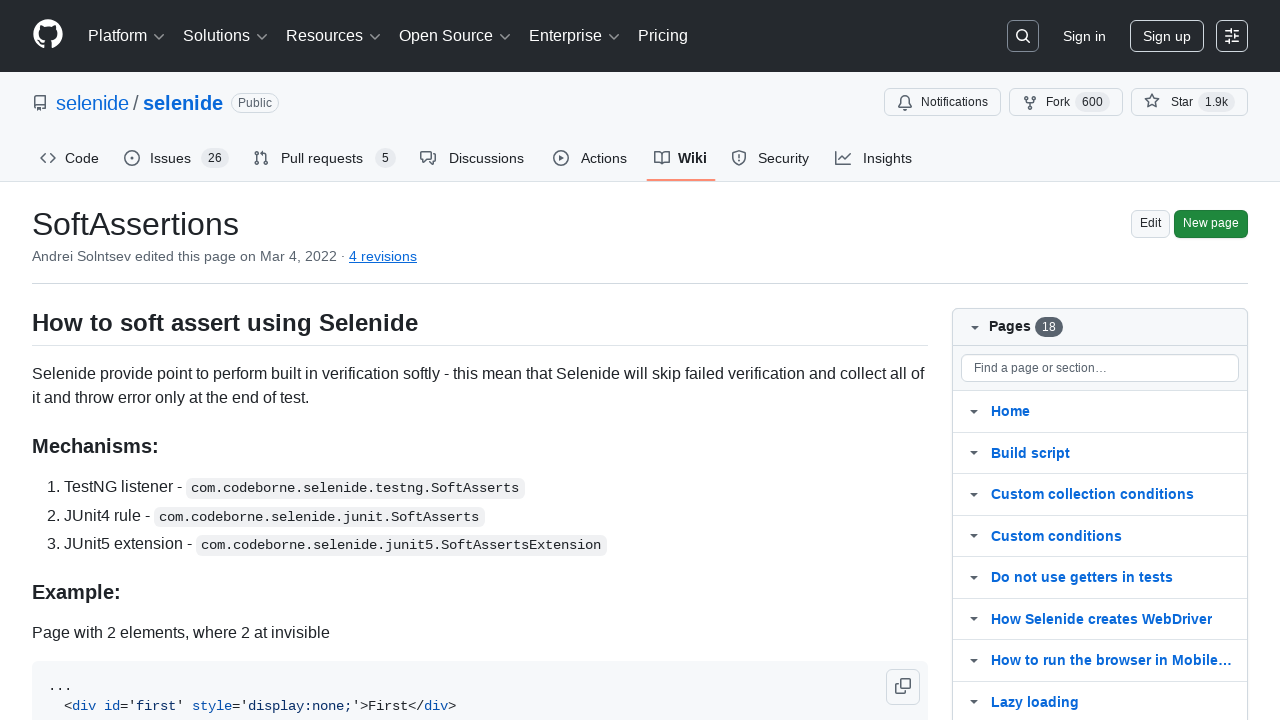